Demonstrates using ID and Name locators on a practice page by filling in username and password fields on a Selenium training website.

Starting URL: https://rahulshettyacademy.com/locatorspractice

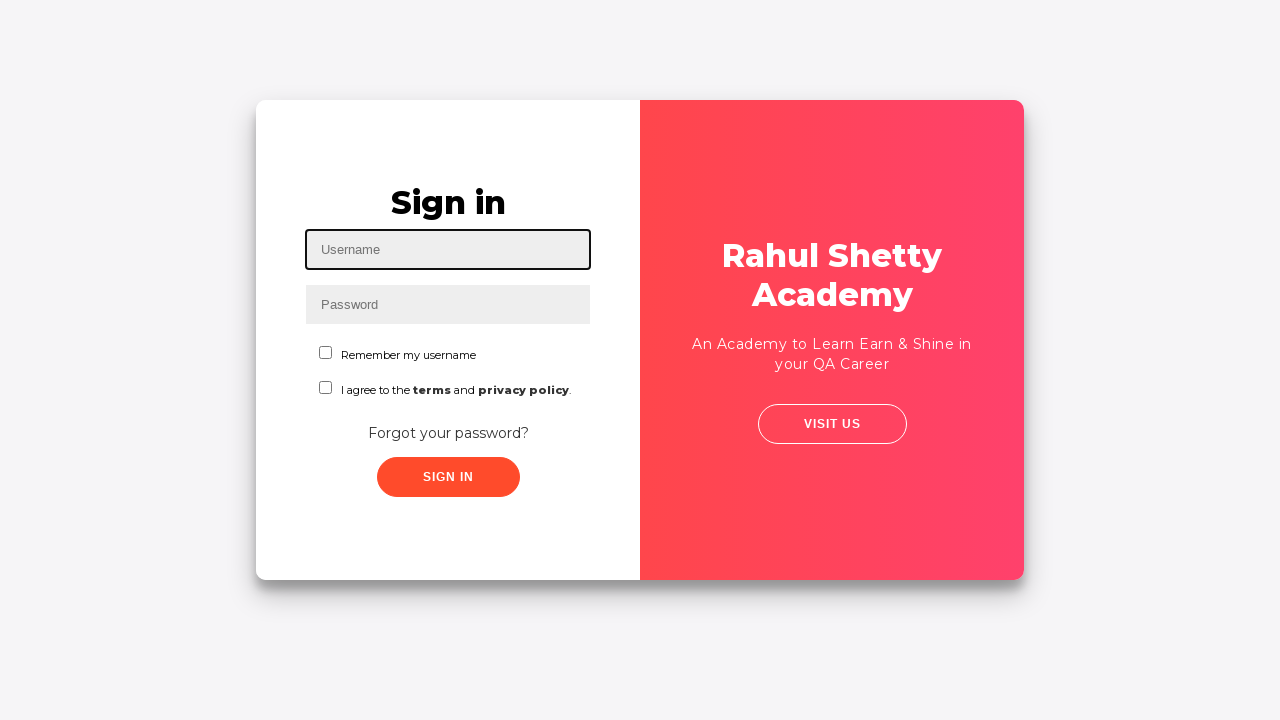

Filled username field with 'rahul' using ID locator on #inputUsername
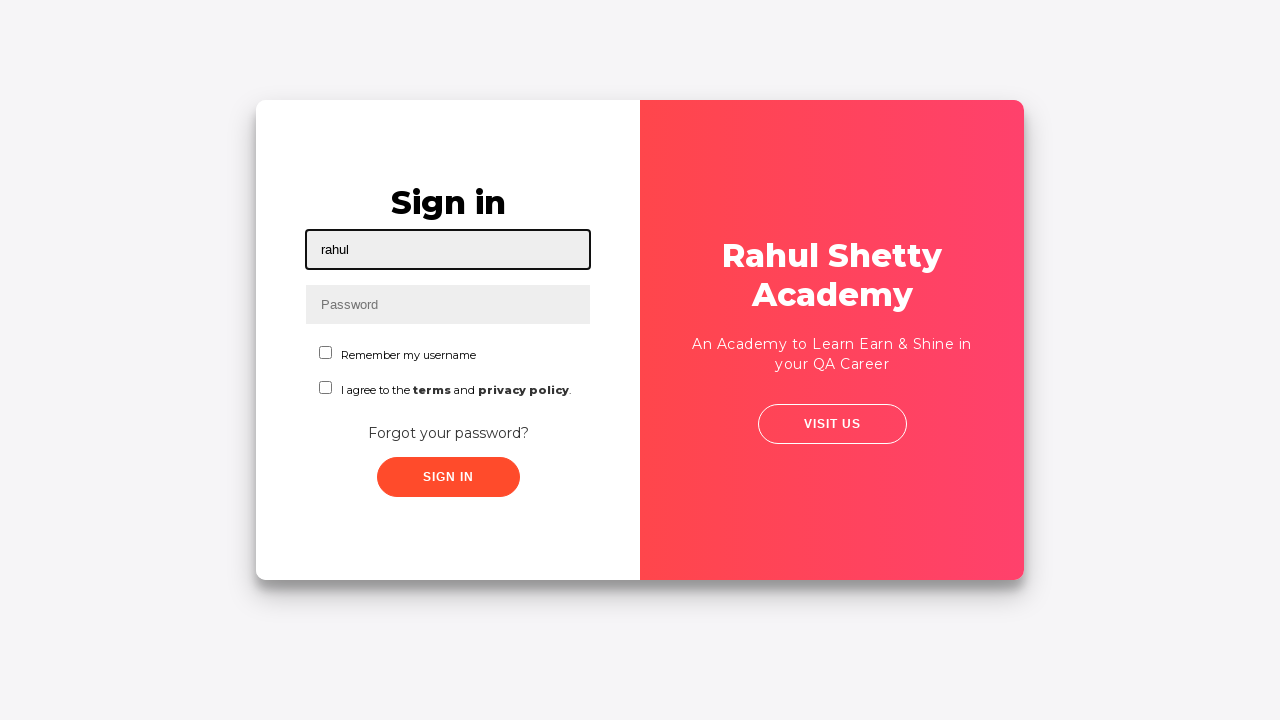

Filled password field with 'TestPass123' using Name locator on input[name='inputPassword']
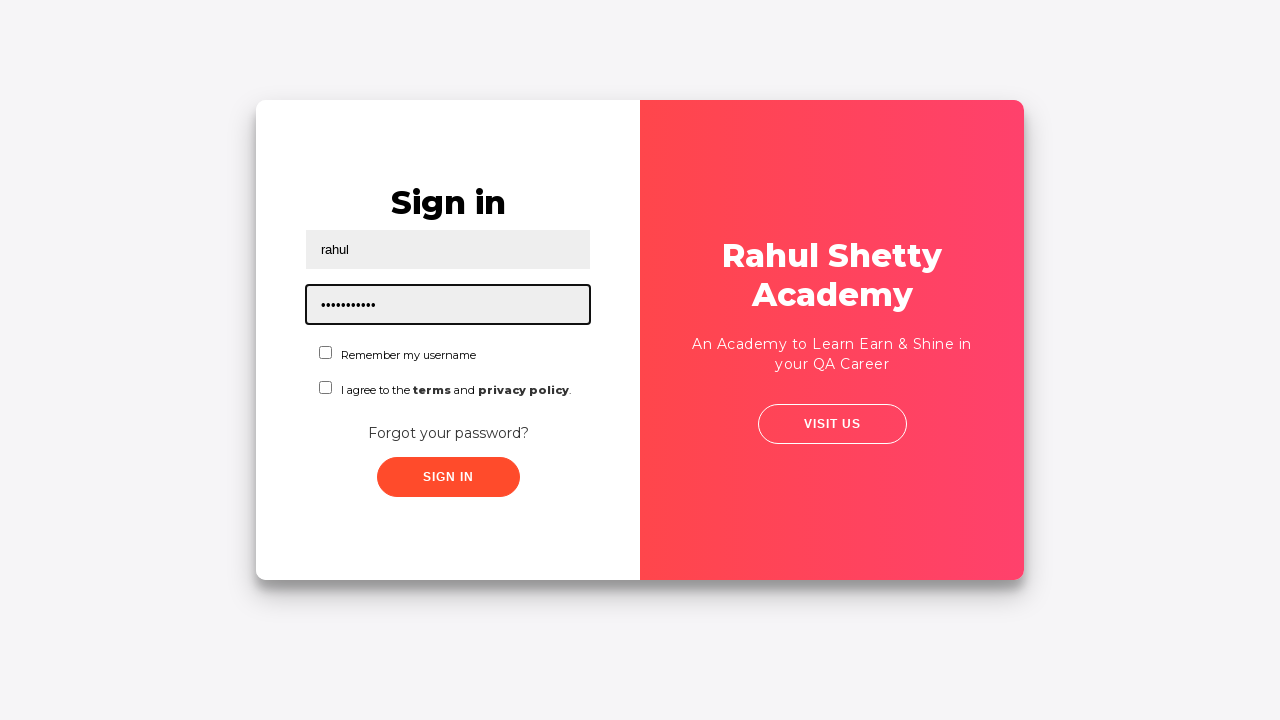

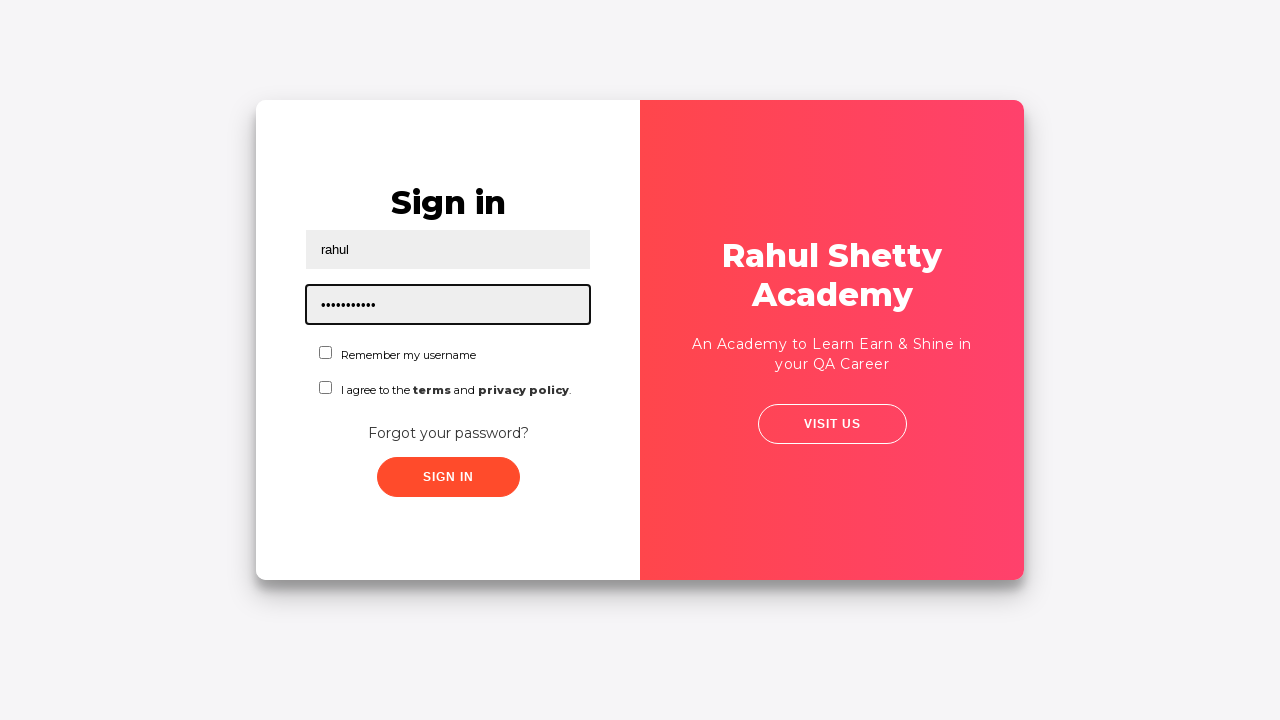